Tests the user profile icon by clicking it and verifying the login page is displayed

Starting URL: https://gettop.us/

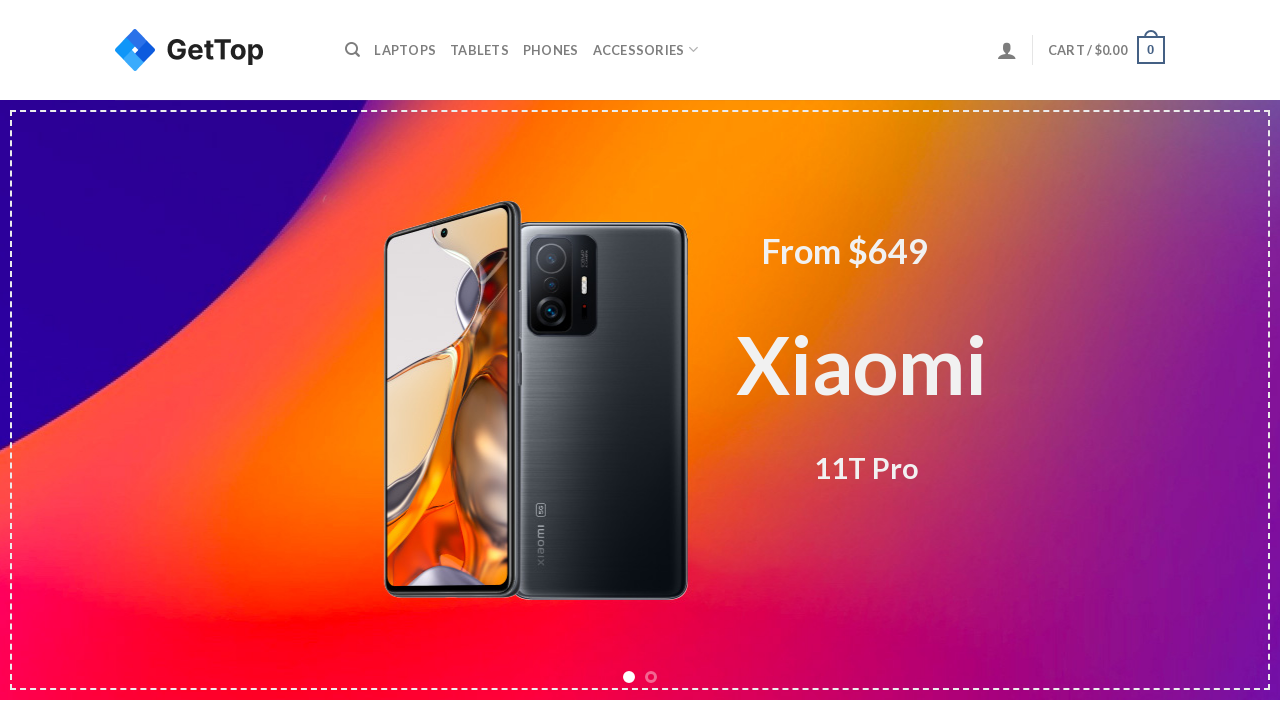

Navigated to https://gettop.us/
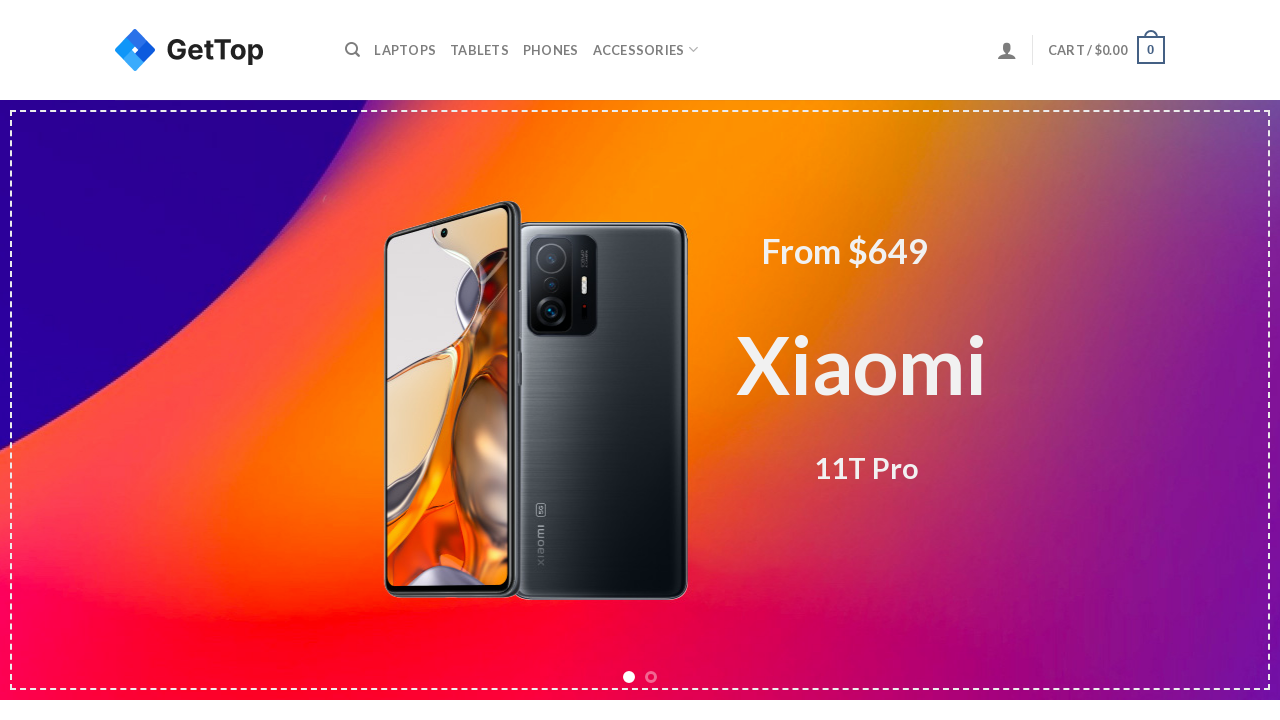

Clicked on user profile icon at (1008, 50) on xpath=//i[@class='icon-user']
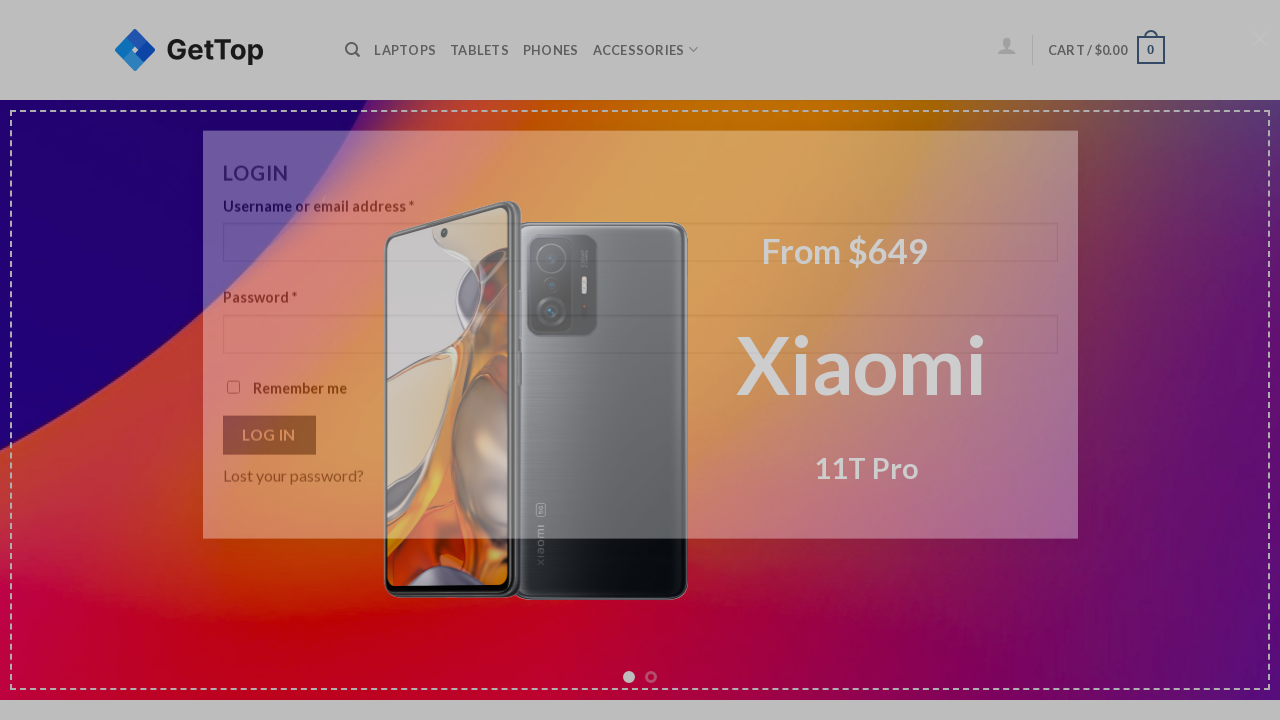

Login page header appeared after clicking profile icon
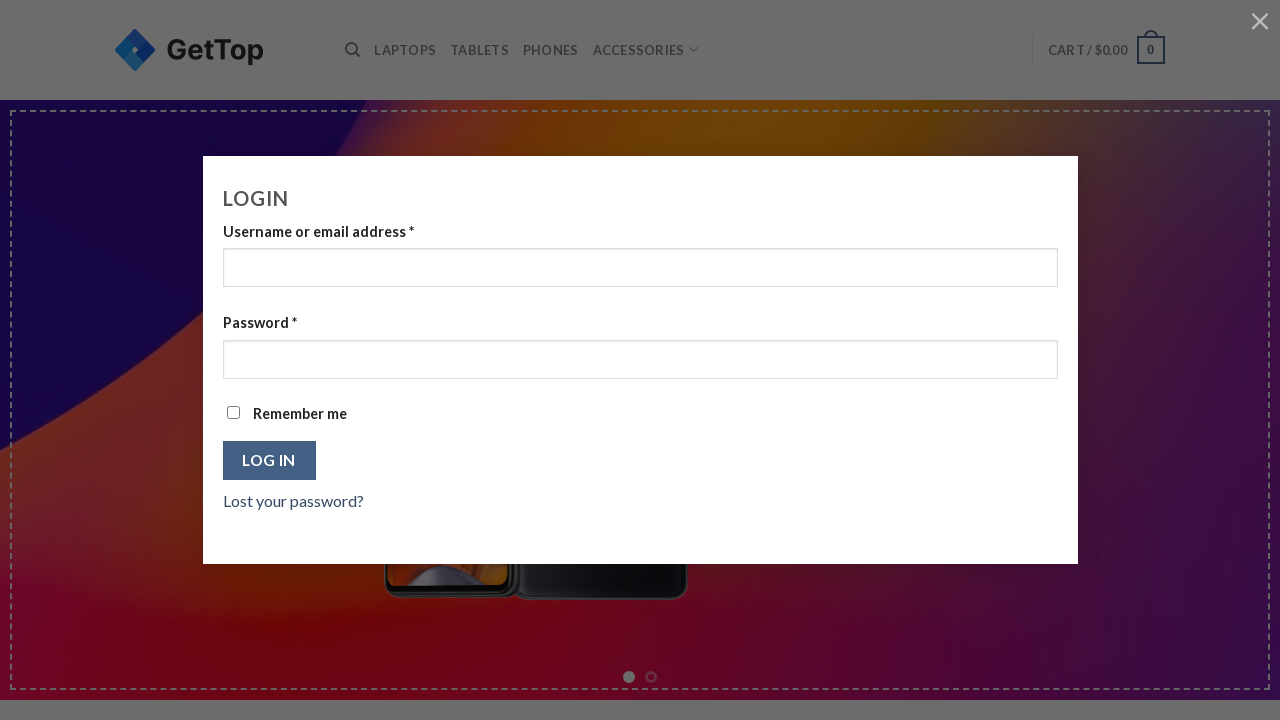

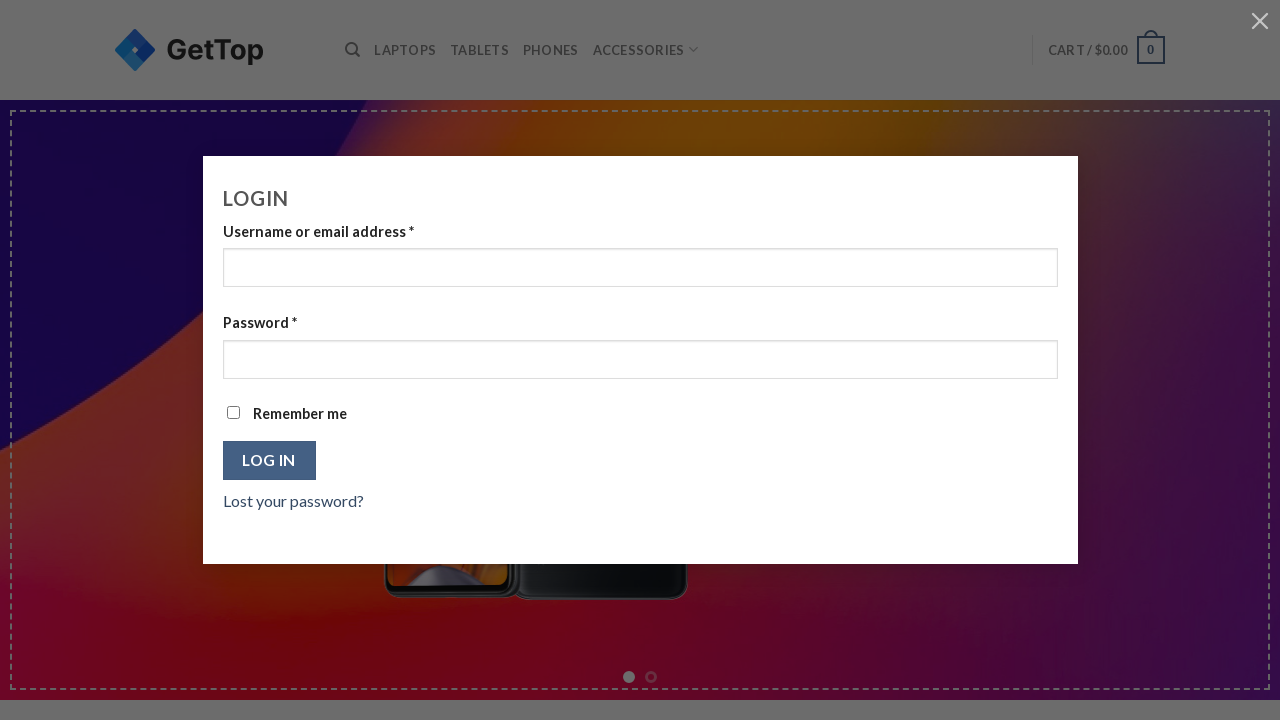